Tests a registration form by filling in username, password, confirm password, and email fields, then submitting the form and verifying the confirmation message

Starting URL: https://v1.training-support.net/selenium/dynamic-attributes

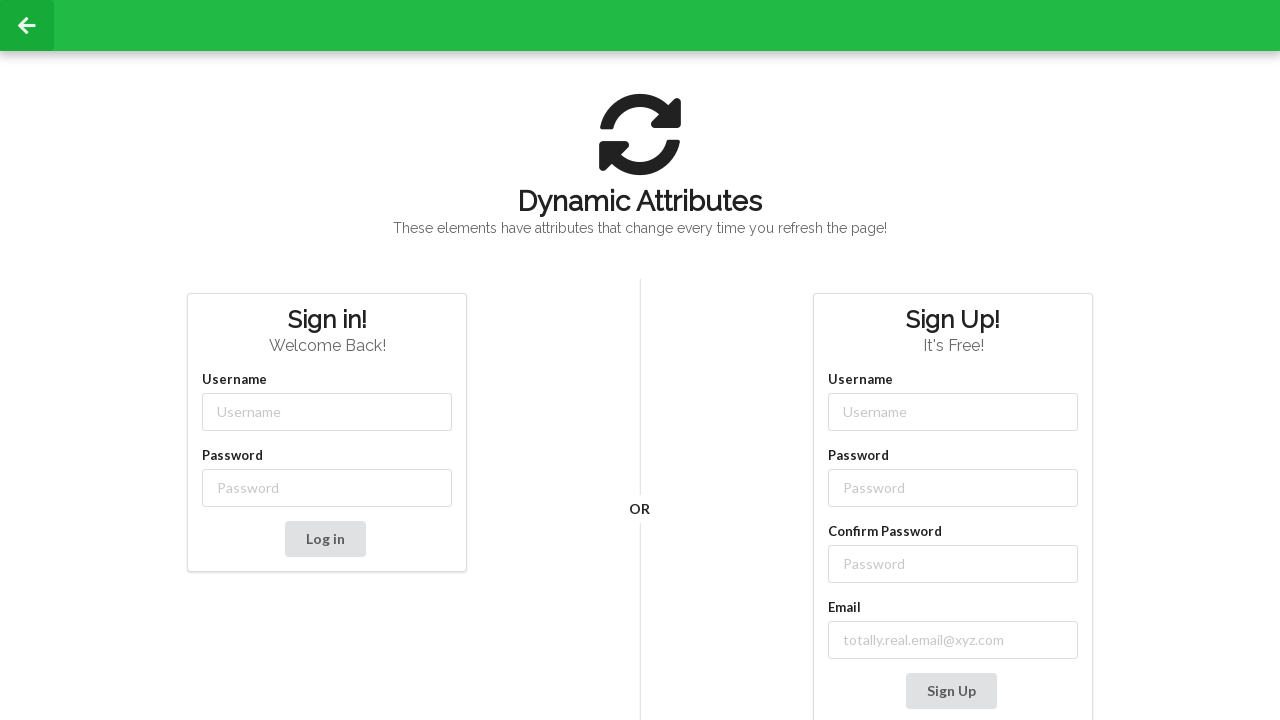

Filled username field with 'User1' on //input[contains(@class,'-username')]
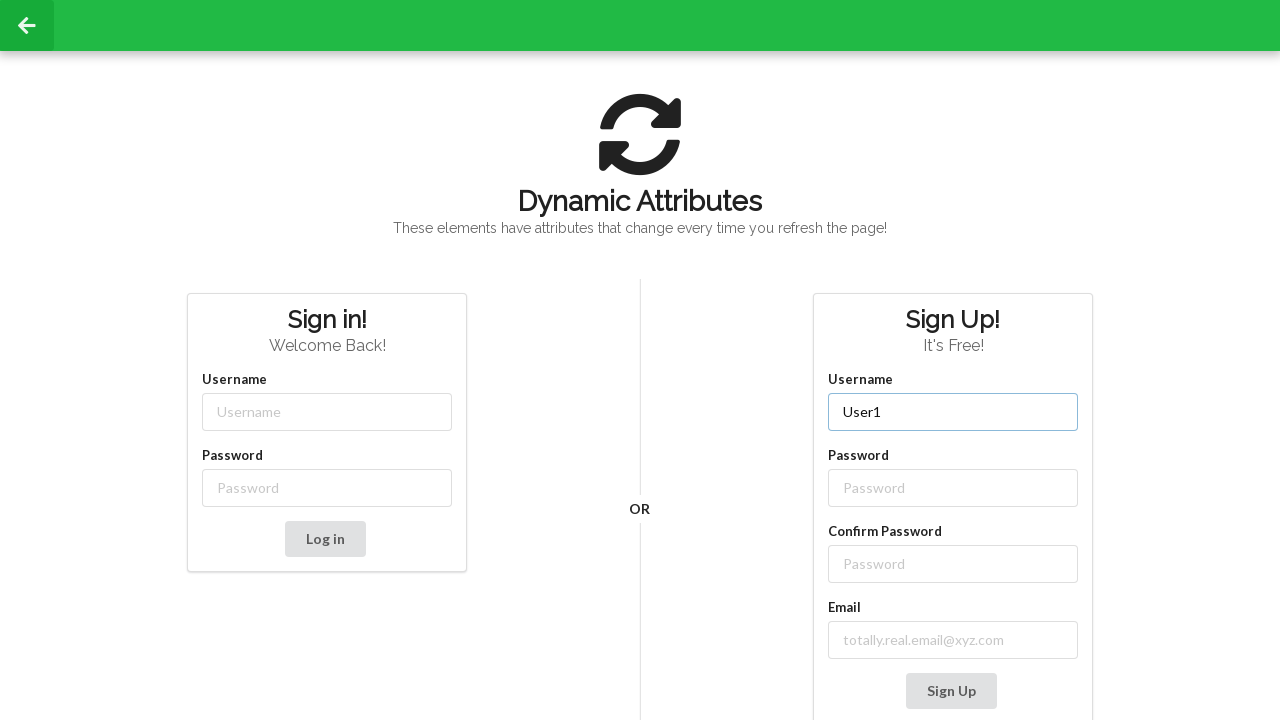

Filled password field with 'password' on //input[contains(@class,'-password')]
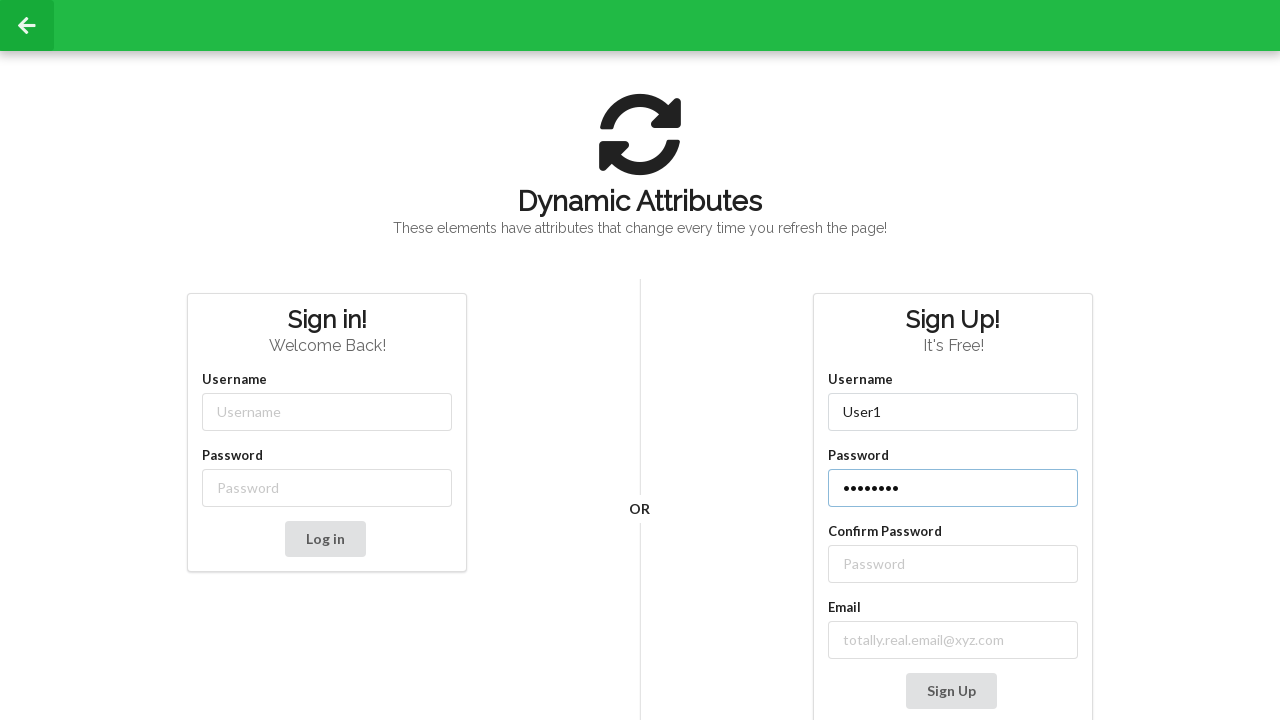

Filled confirm password field with 'password' on //label[text()='Confirm Password']/following-sibling::input
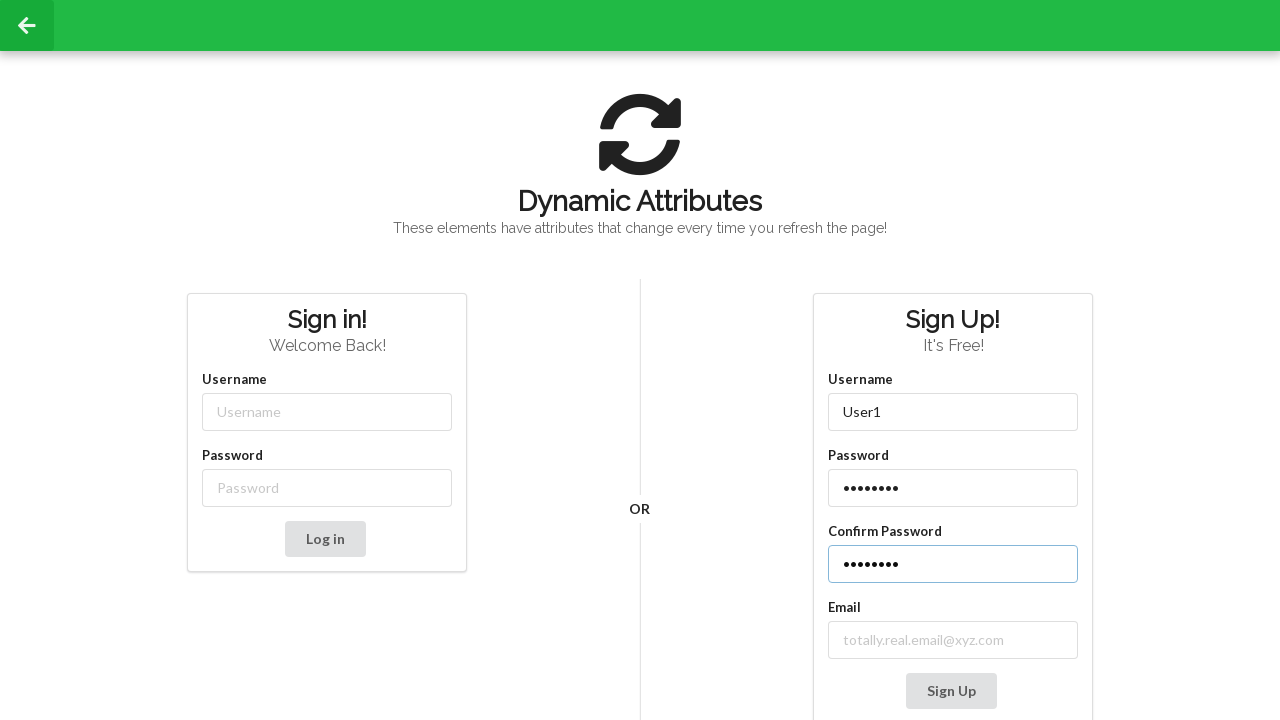

Filled email field with 'abc@xyz.com' on //label[contains(text(),'mail')]/following-sibling::input
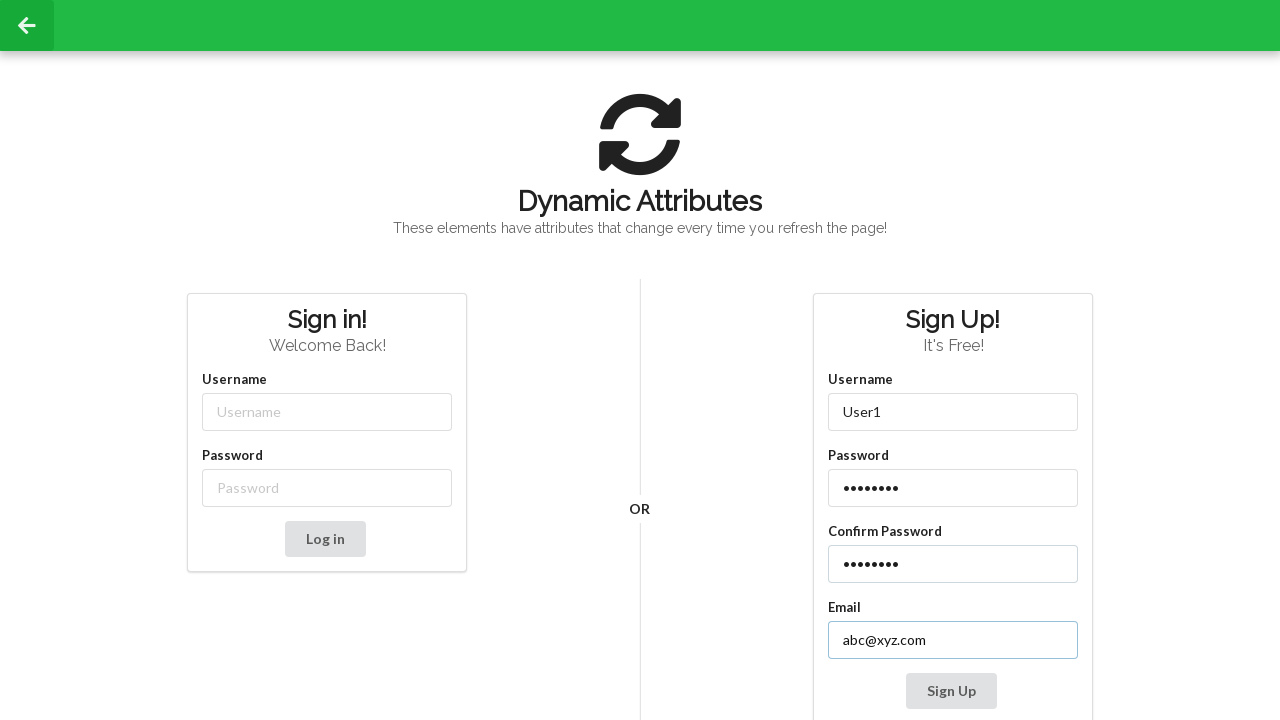

Clicked Sign Up button to submit registration form at (951, 691) on xpath=//button[text()='Sign Up']
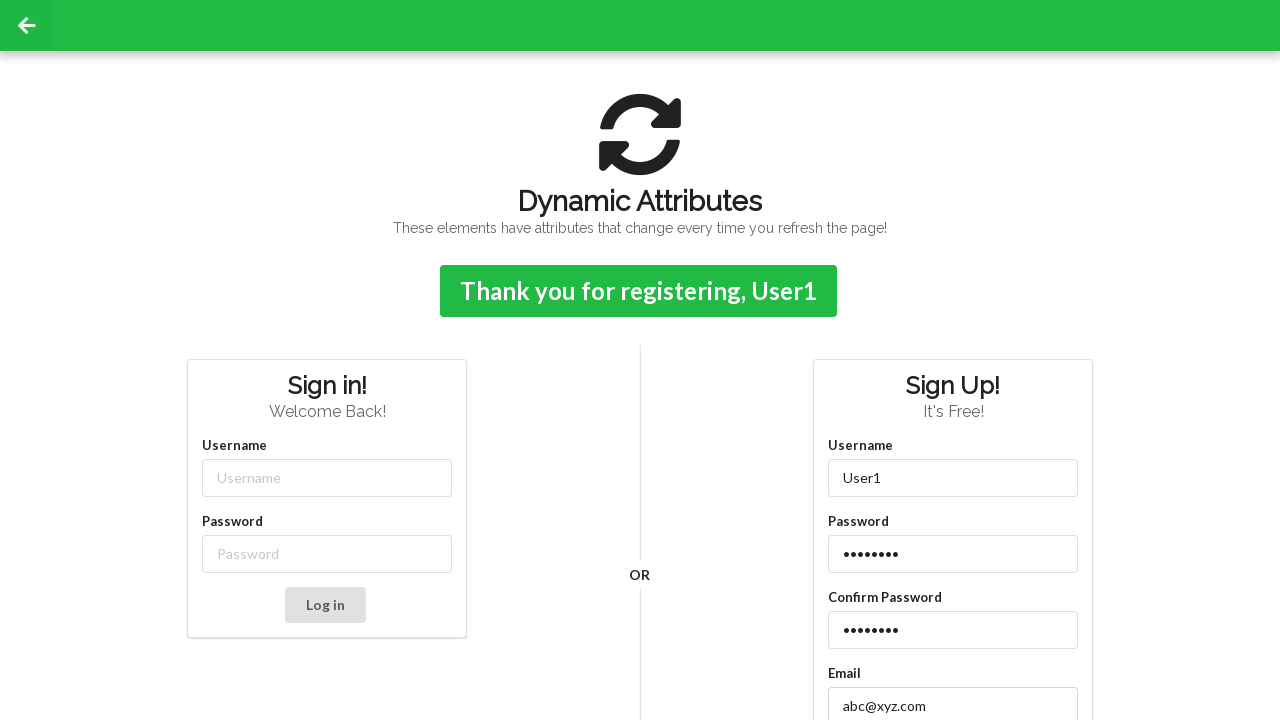

Confirmation message appeared after form submission
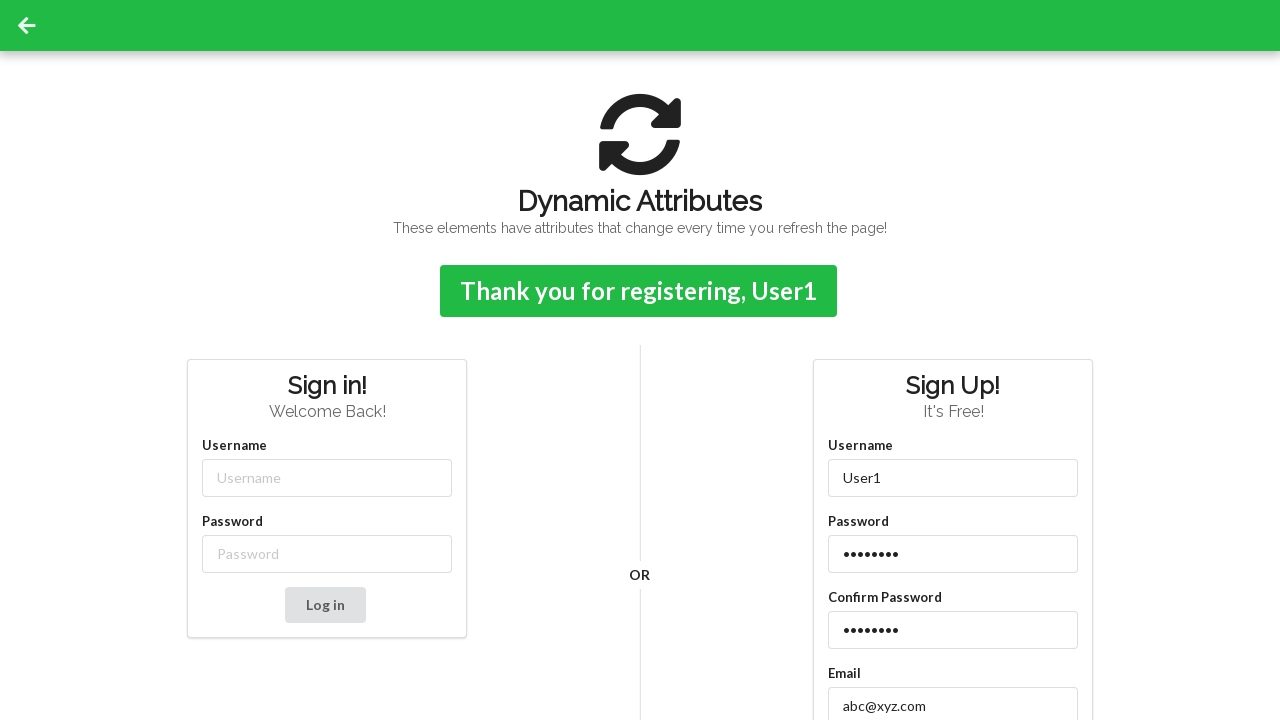

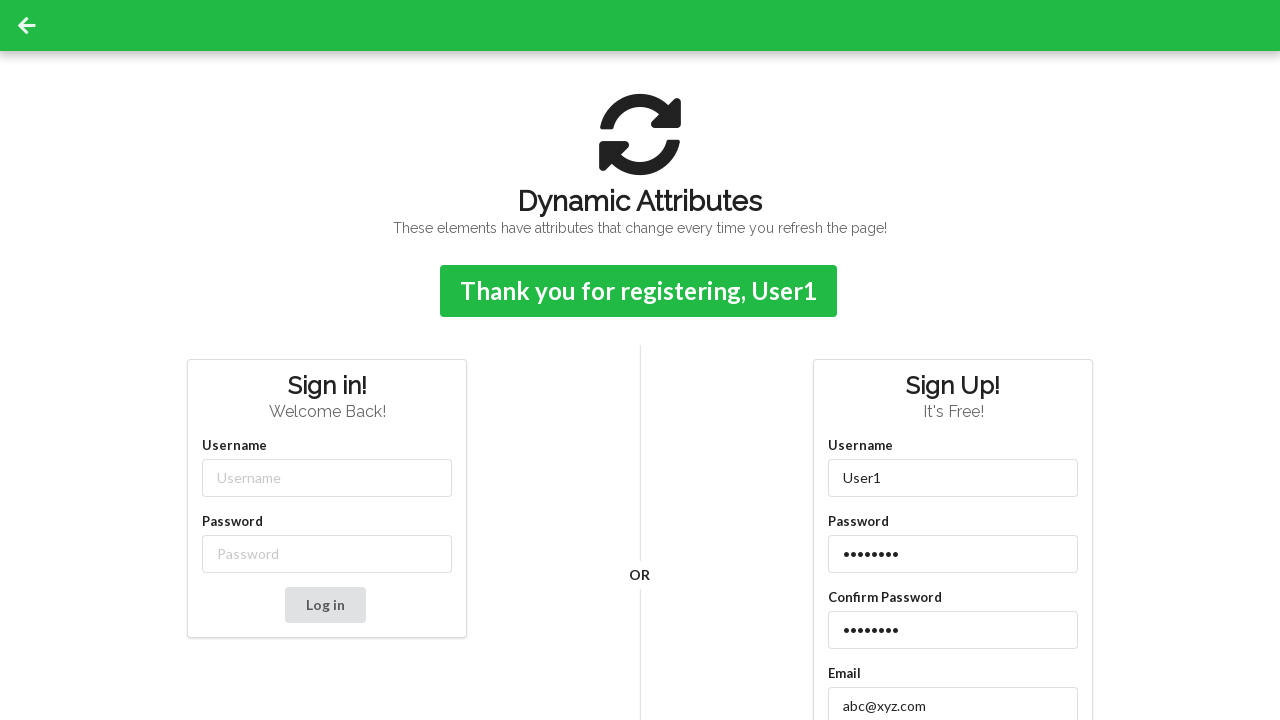